Navigates to a Selenium practice e-commerce page and demonstrates promise resolution with a passed attribute value

Starting URL: https://rahulshettyacademy.com/seleniumPractise/#/

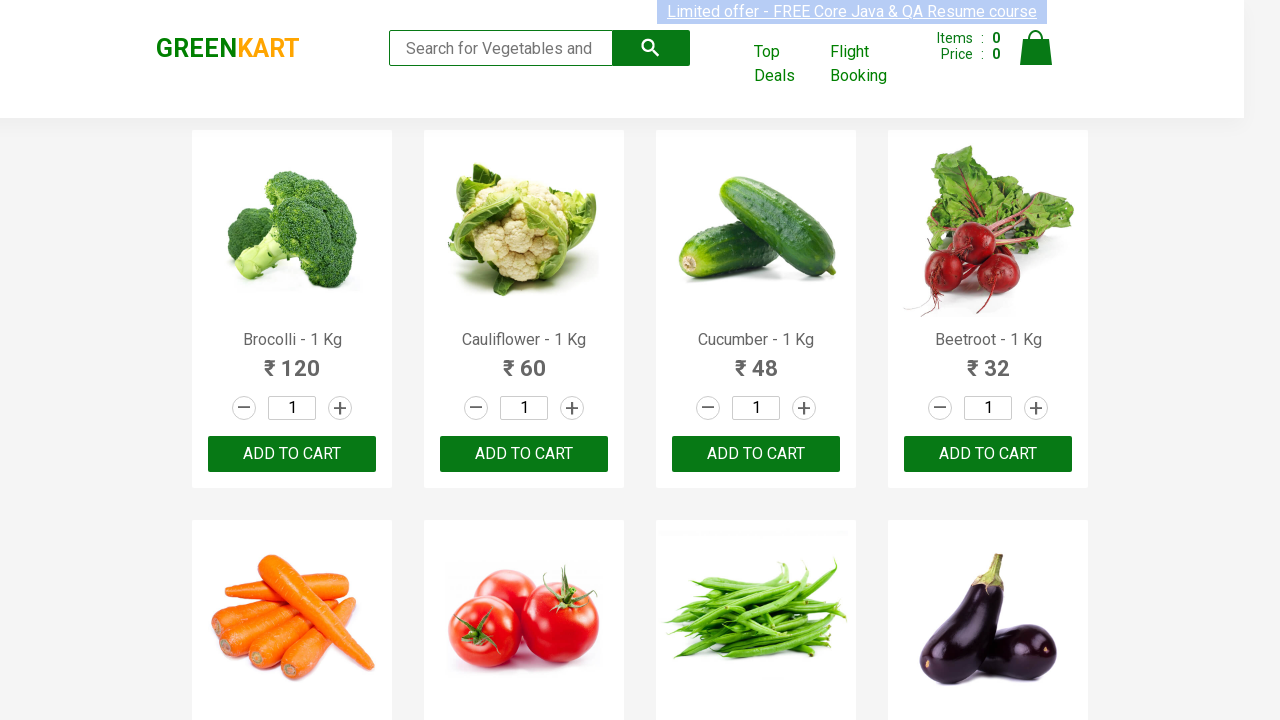

Navigated to Selenium practice e-commerce page and waited for network idle
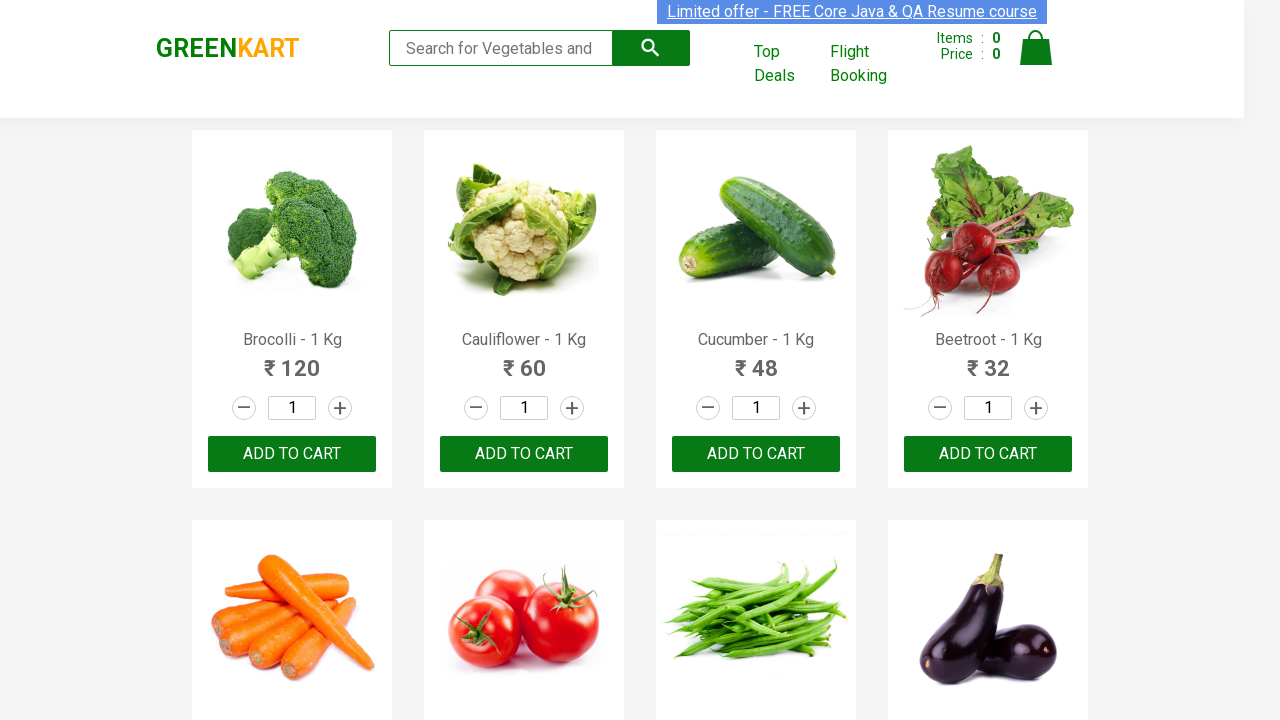

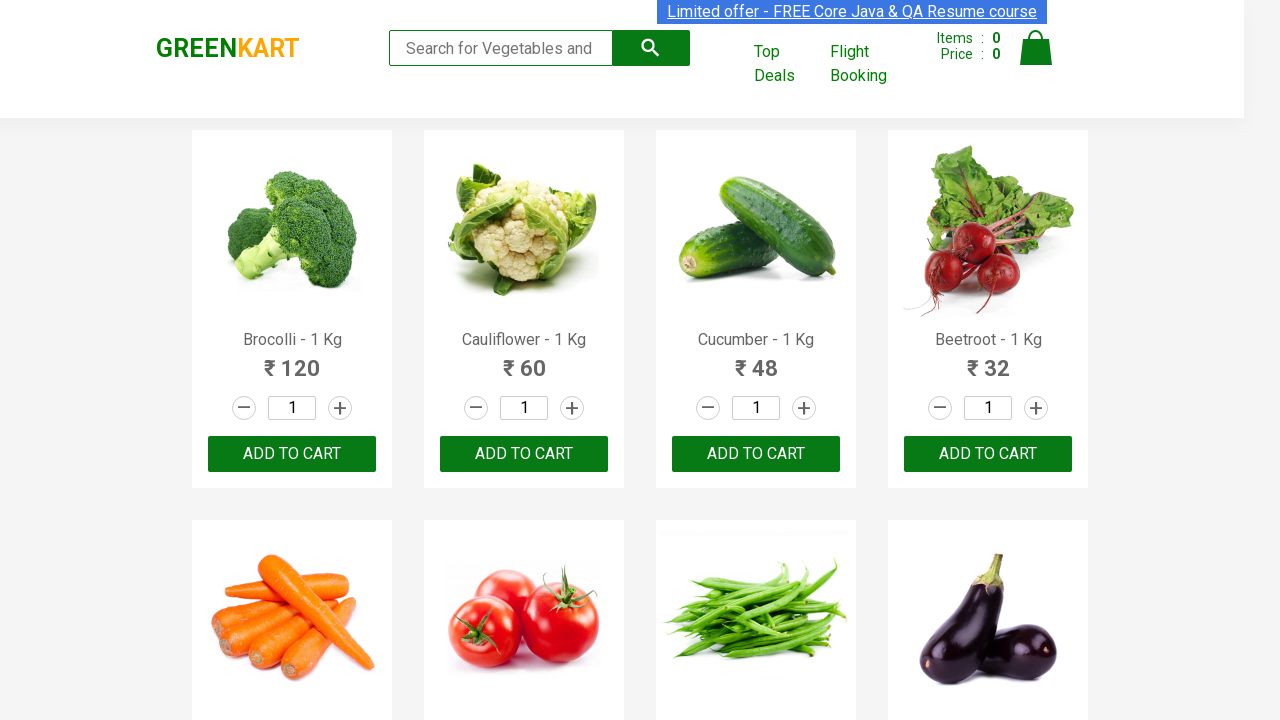